Tests adding specific grocery items (Cucumber, Brocolli, Carrot, Tomato, Beans) to the shopping cart by incrementing quantity and clicking add to cart for each matching product

Starting URL: https://rahulshettyacademy.com/seleniumPractise/#/

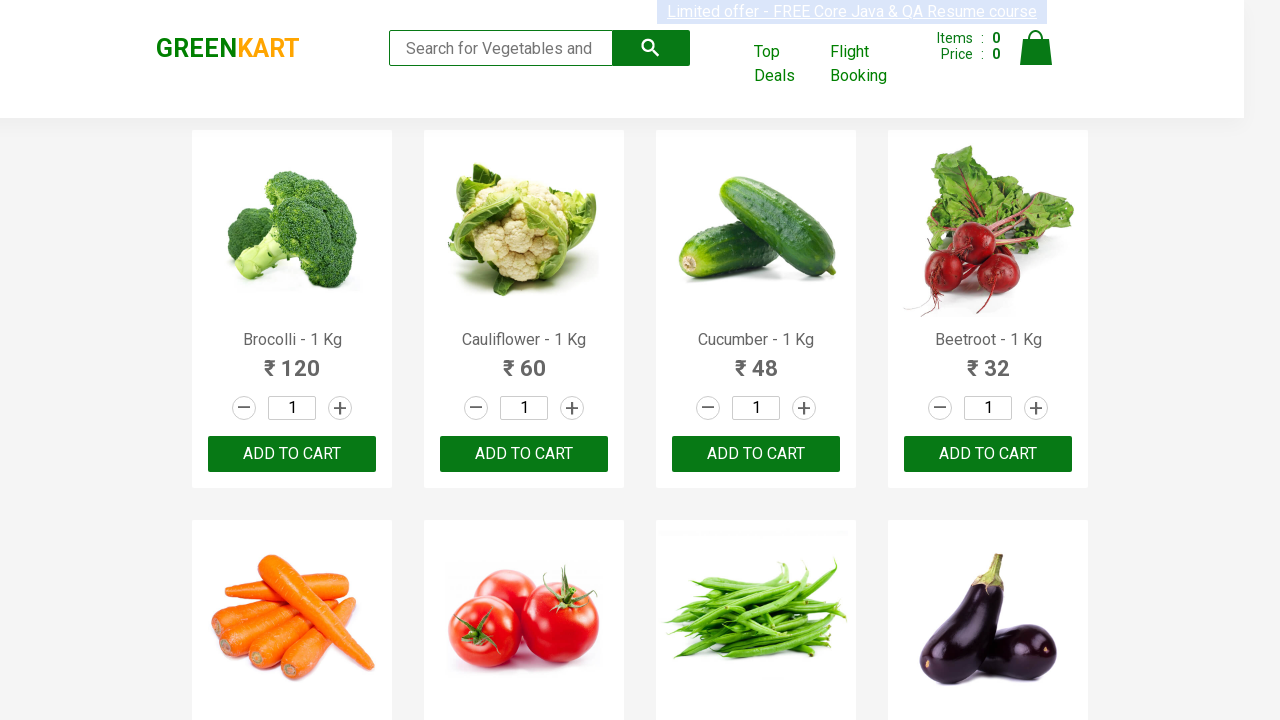

Waited for product names to load on the page
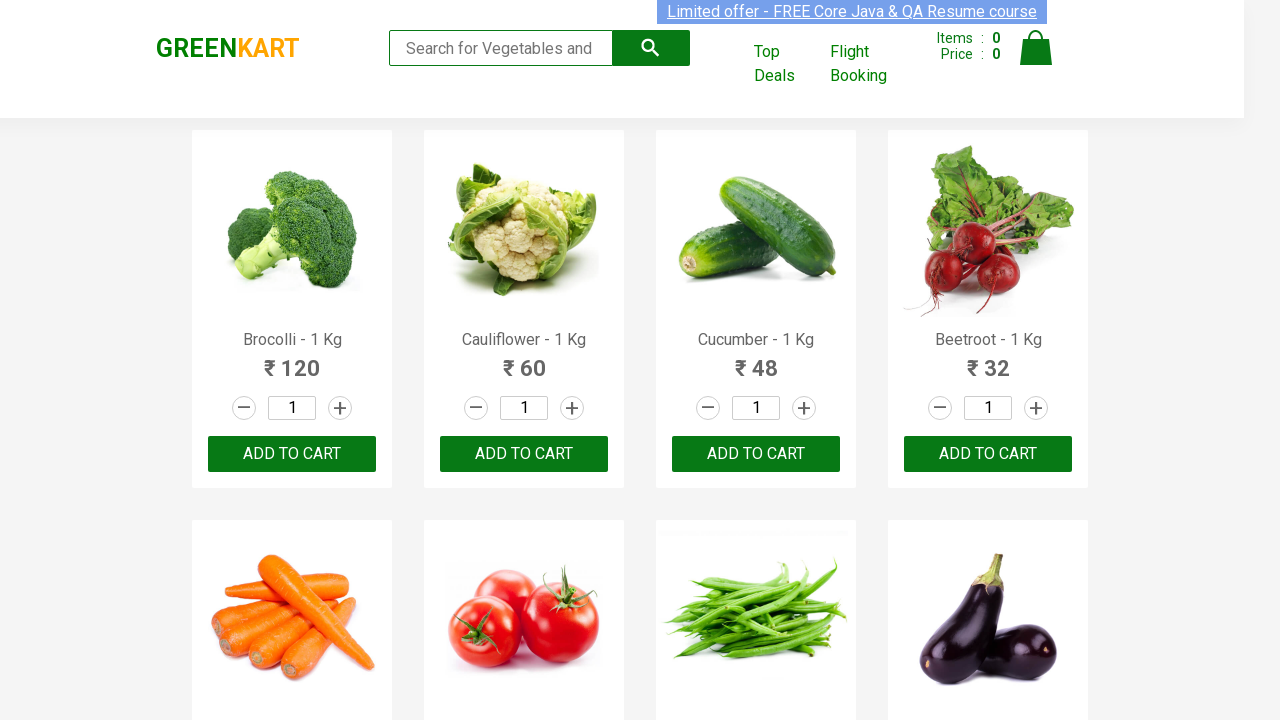

Retrieved all product name elements from the page
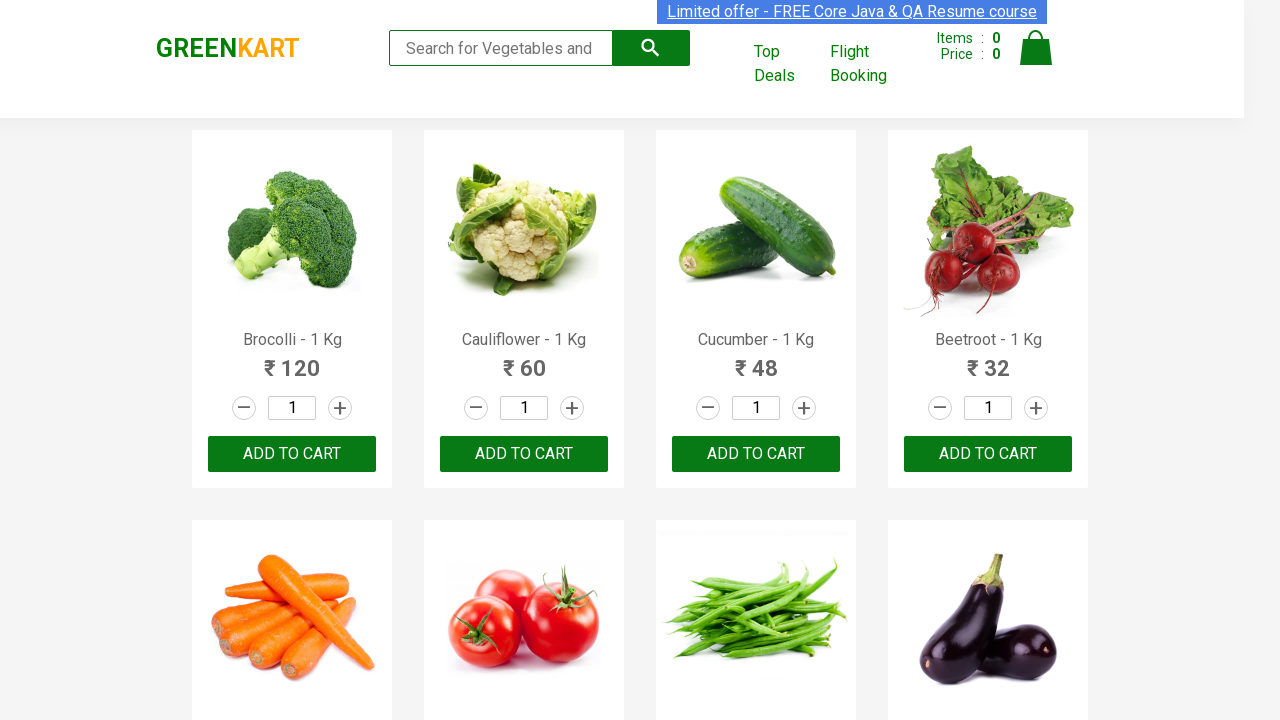

Clicked increment button for Brocolli at (340, 408) on xpath=//div/a[@class='increment'] >> nth=0
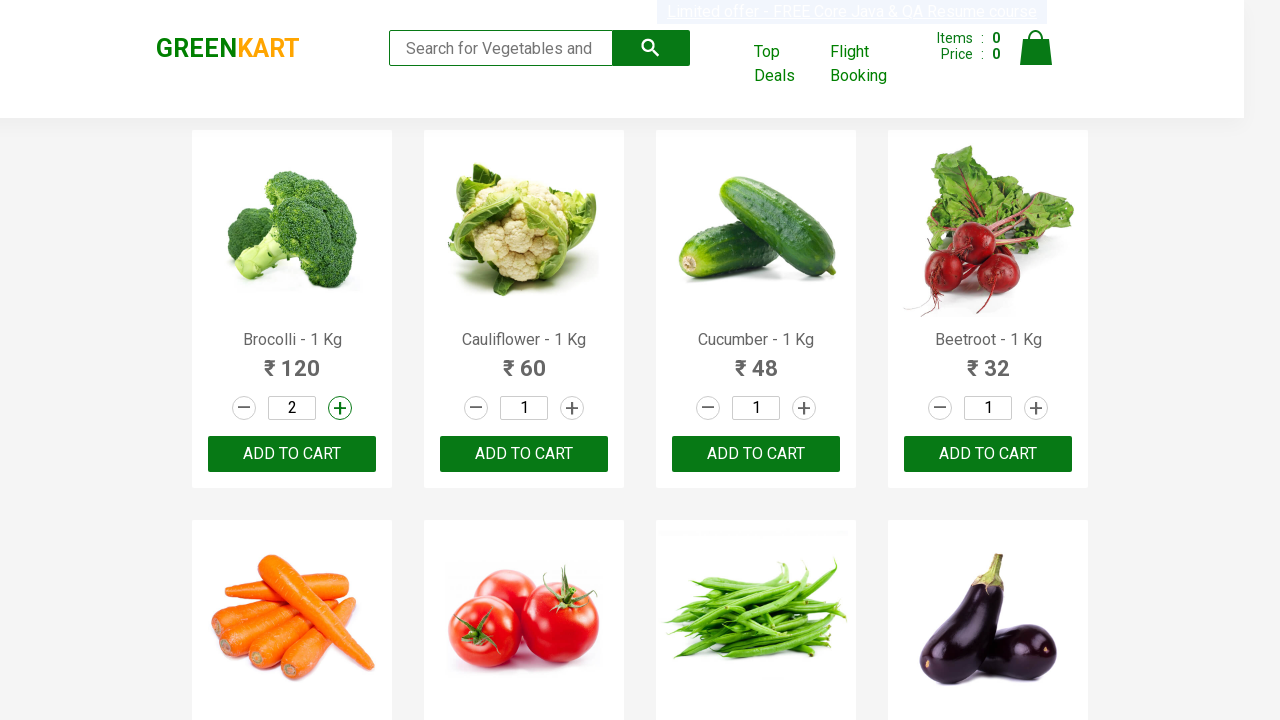

Clicked ADD TO CART button for Brocolli at (292, 454) on xpath=//button[text()='ADD TO CART'] >> nth=0
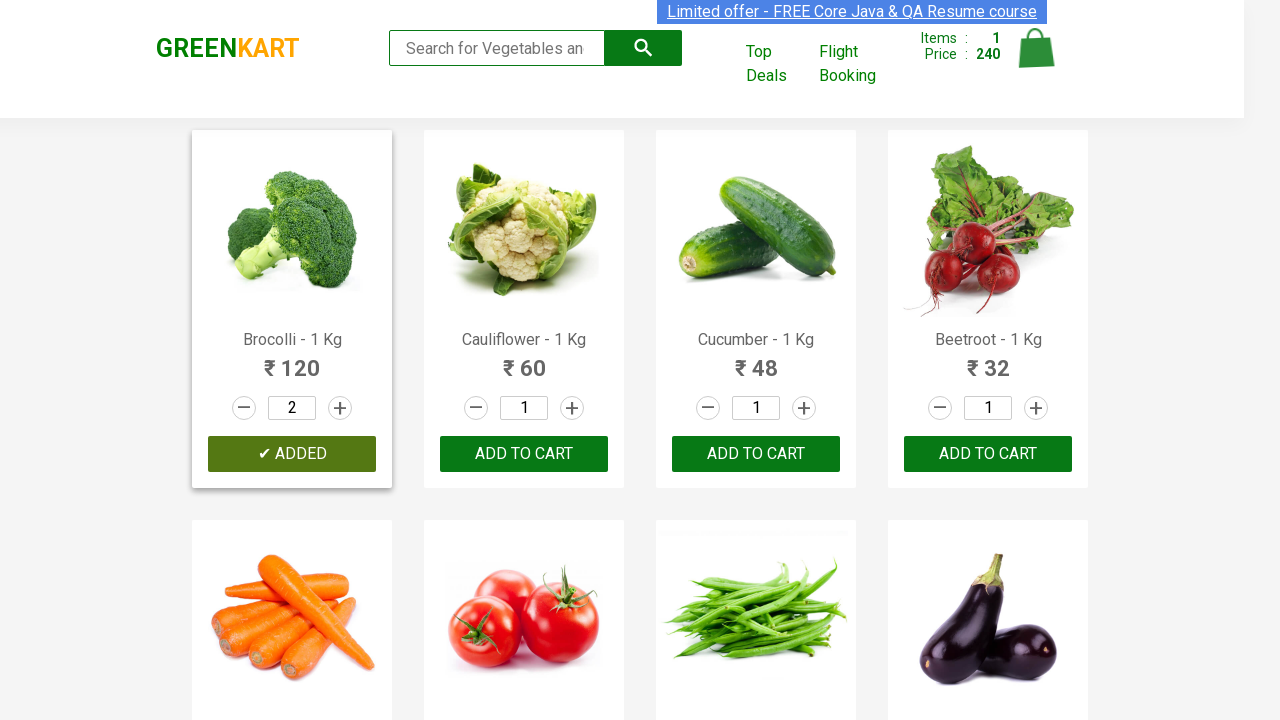

Clicked increment button for Cucumber at (804, 408) on xpath=//div/a[@class='increment'] >> nth=2
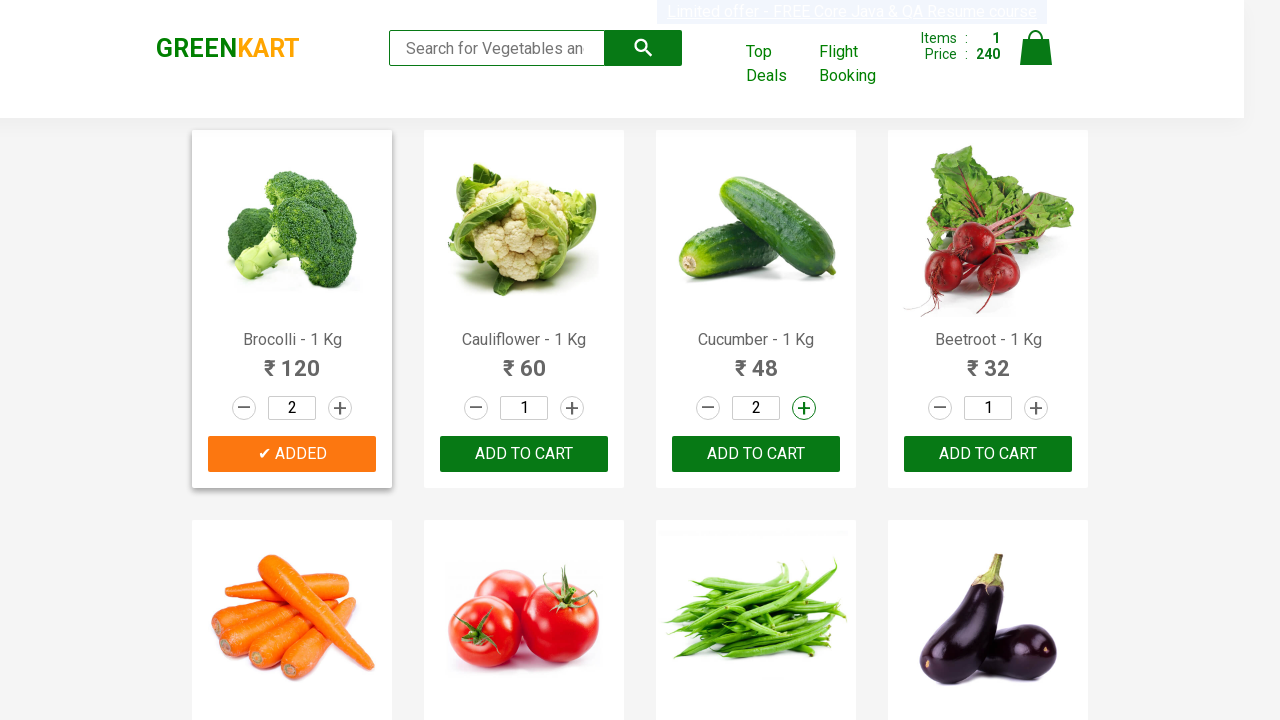

Clicked ADD TO CART button for Cucumber at (988, 454) on xpath=//button[text()='ADD TO CART'] >> nth=2
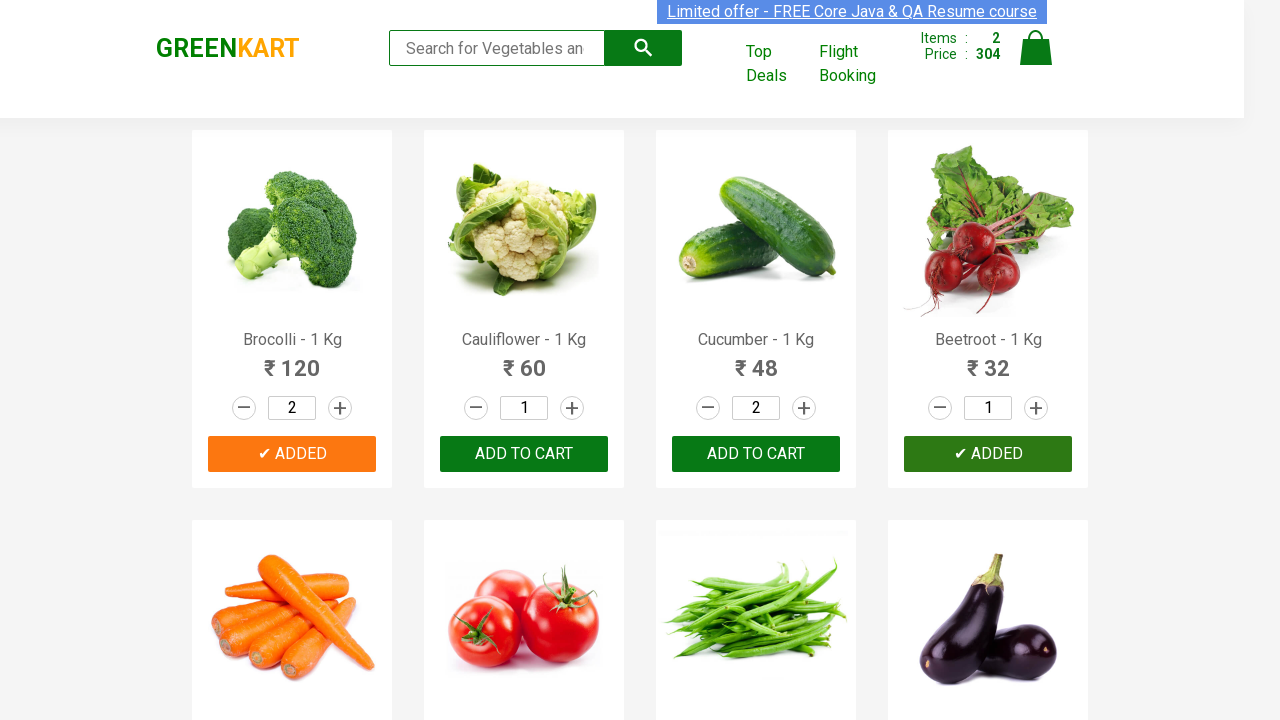

Clicked increment button for Carrot at (340, 360) on xpath=//div/a[@class='increment'] >> nth=4
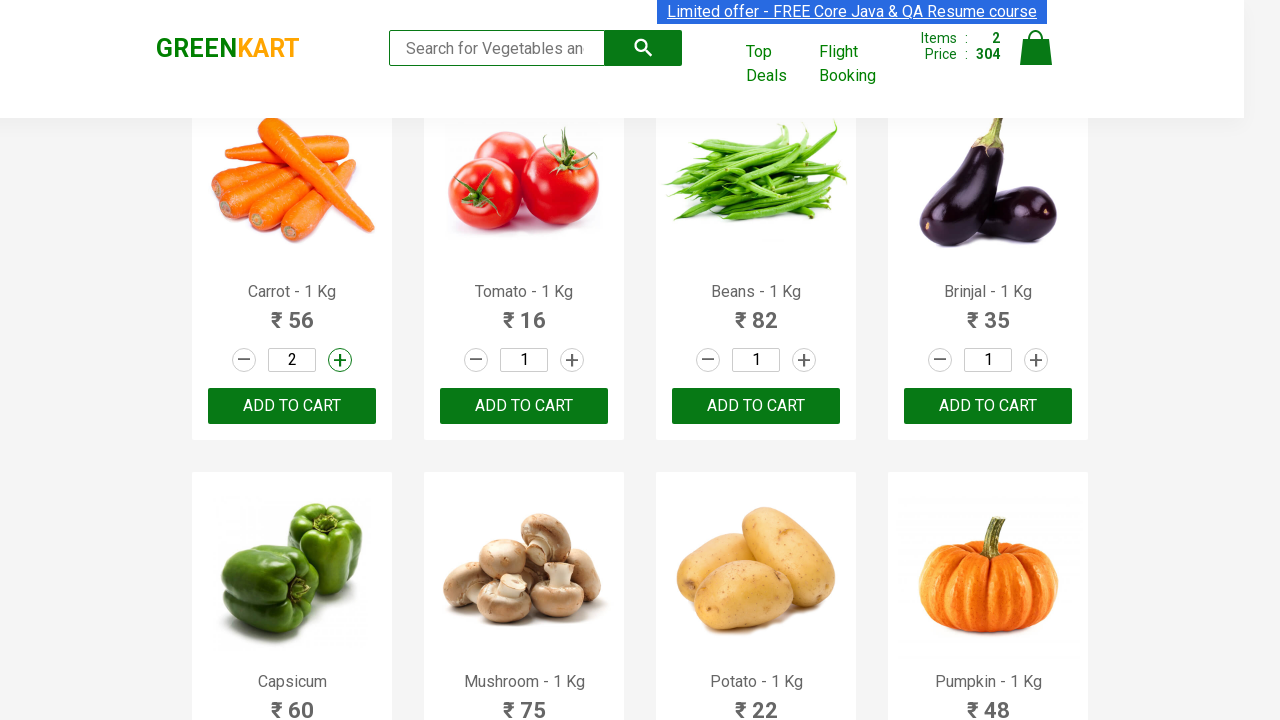

Clicked ADD TO CART button for Carrot at (756, 406) on xpath=//button[text()='ADD TO CART'] >> nth=4
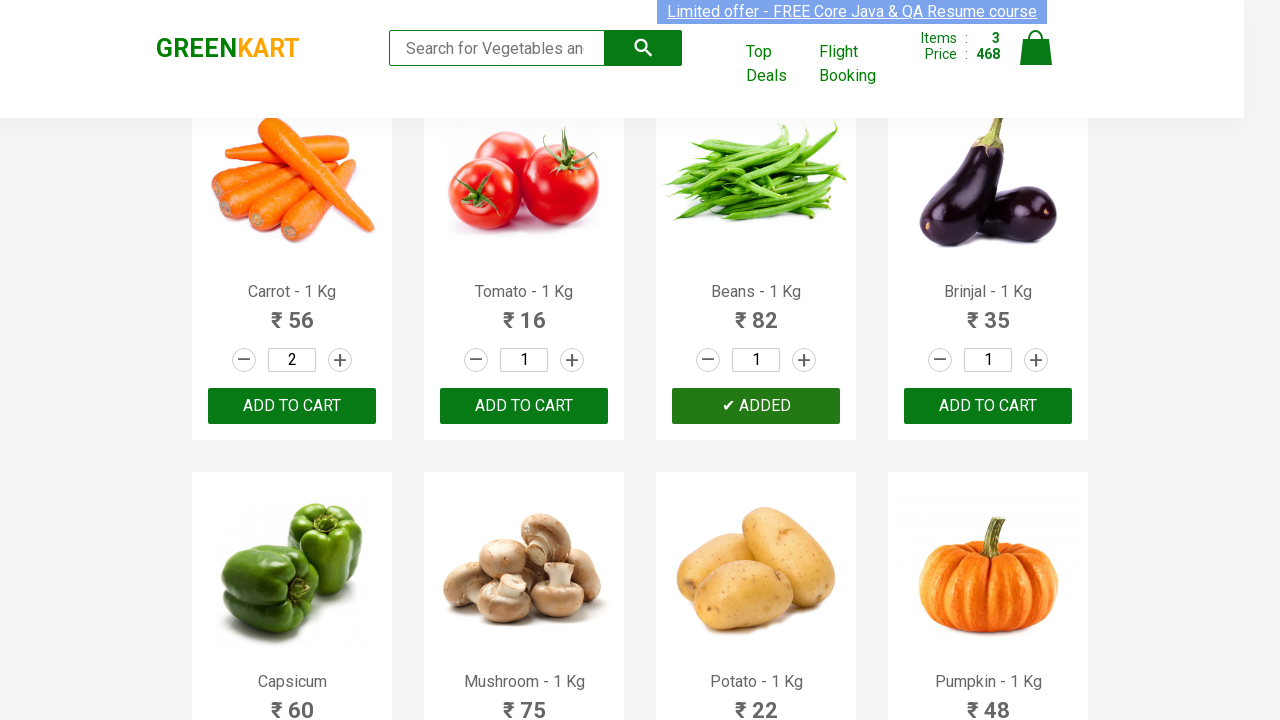

Clicked increment button for Tomato at (572, 360) on xpath=//div/a[@class='increment'] >> nth=5
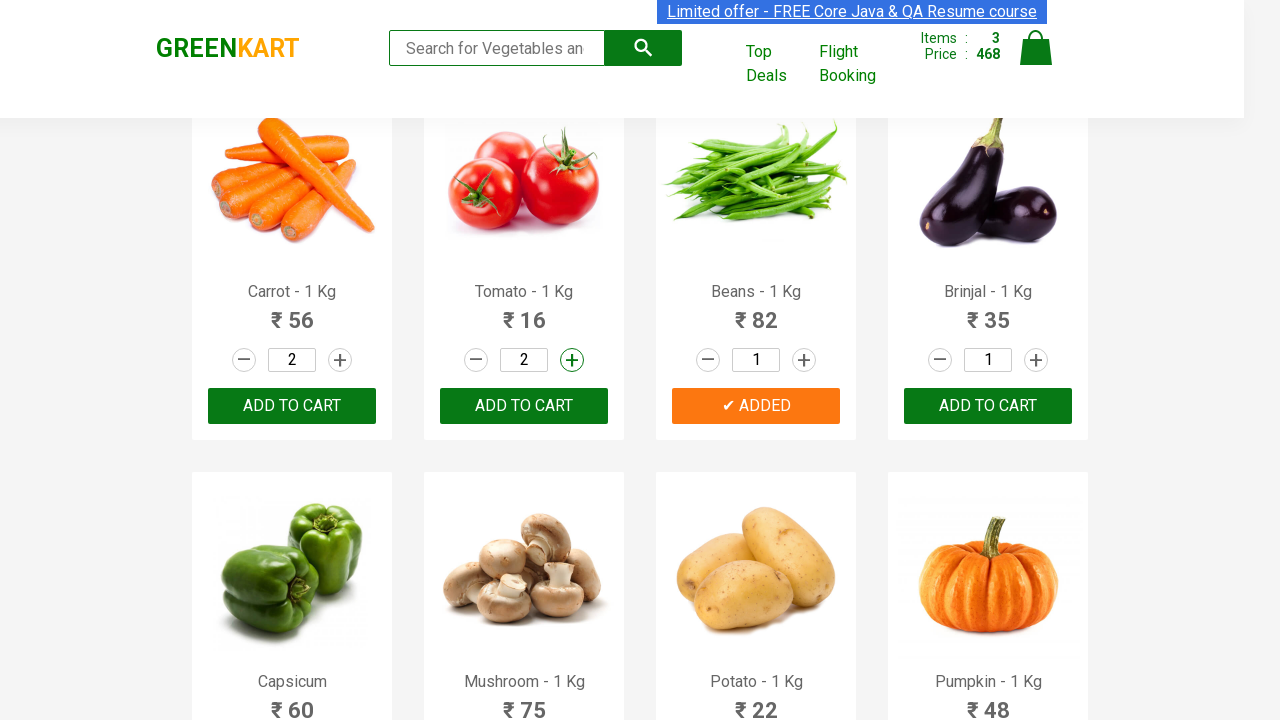

Clicked ADD TO CART button for Tomato at (292, 360) on xpath=//button[text()='ADD TO CART'] >> nth=5
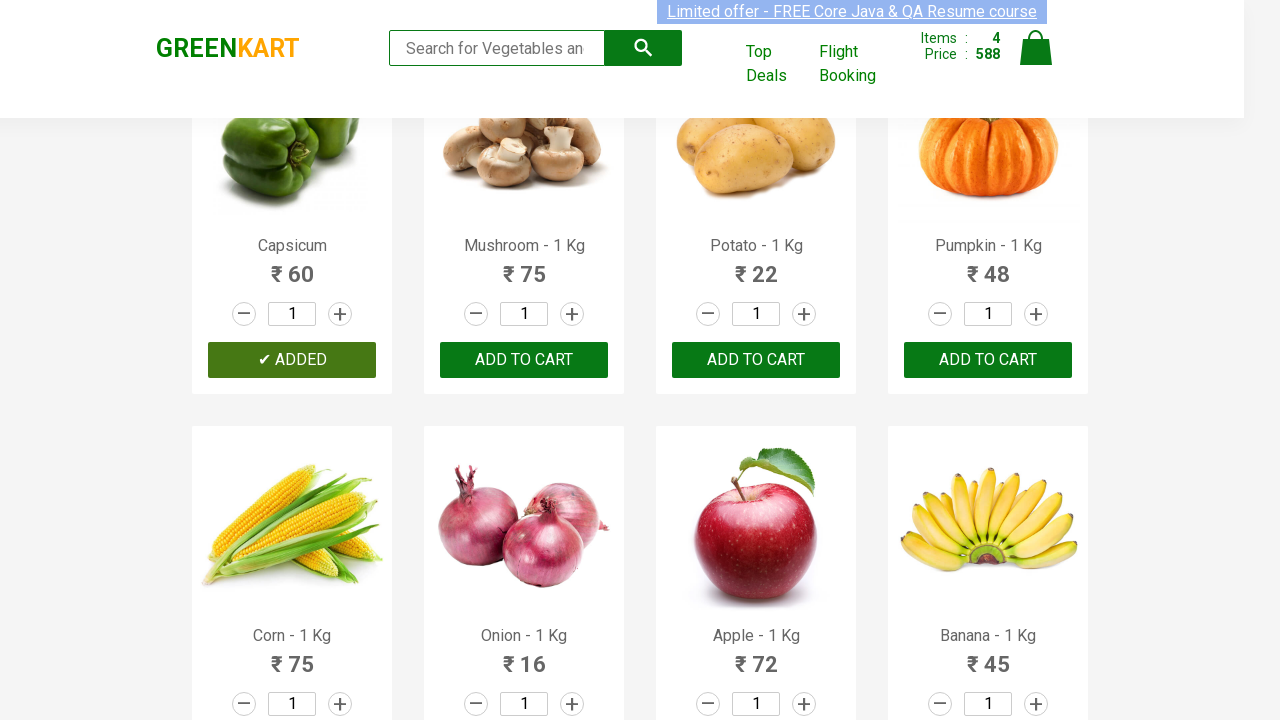

Clicked increment button for Beans at (804, 360) on xpath=//div/a[@class='increment'] >> nth=6
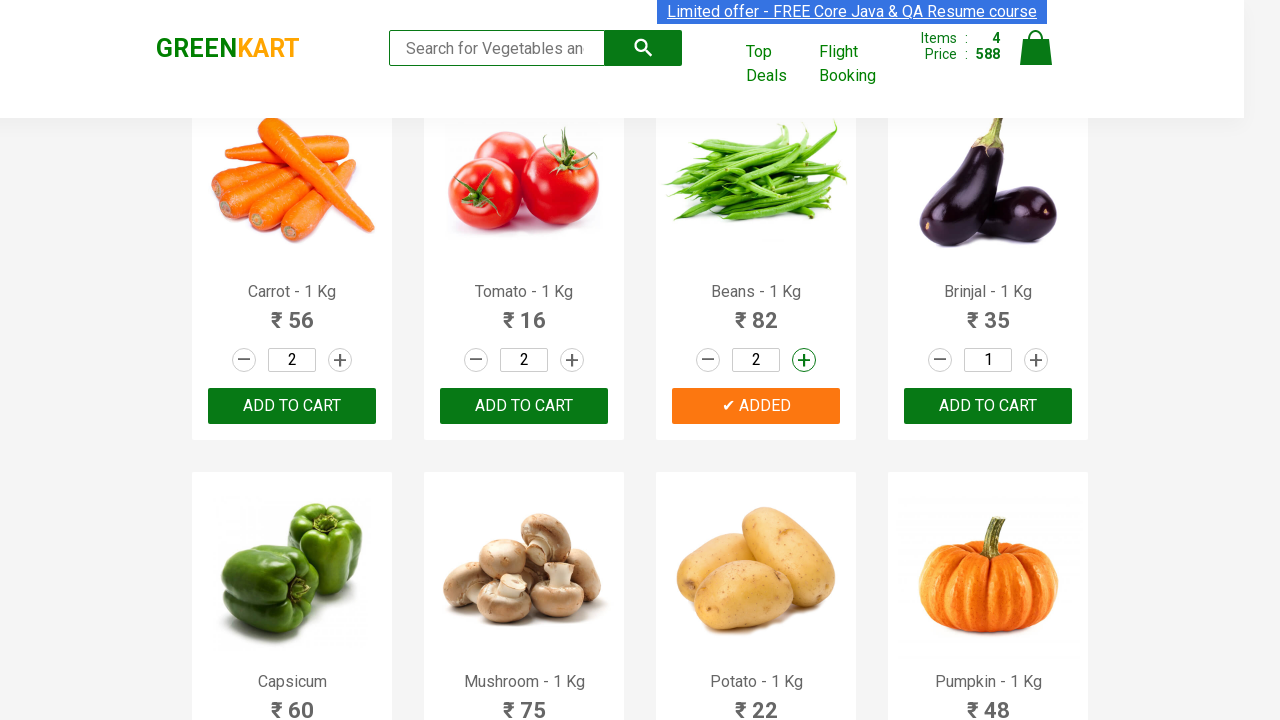

Clicked ADD TO CART button for Beans at (524, 360) on xpath=//button[text()='ADD TO CART'] >> nth=6
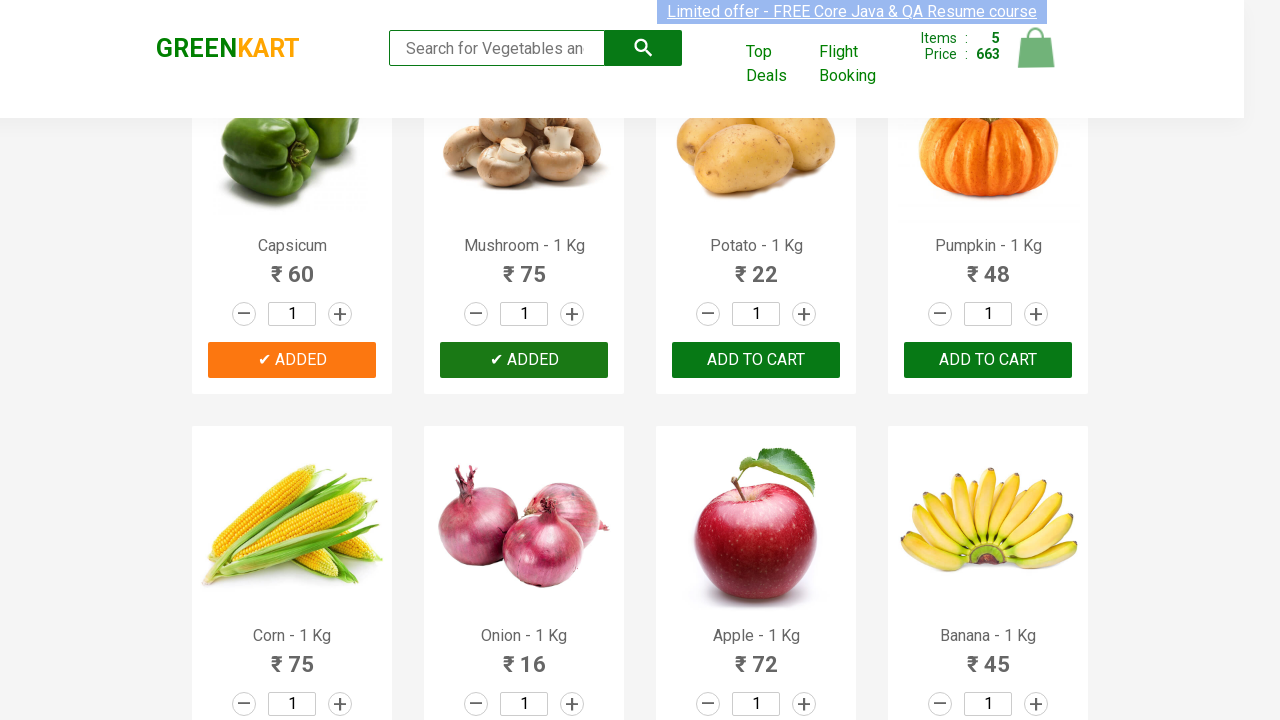

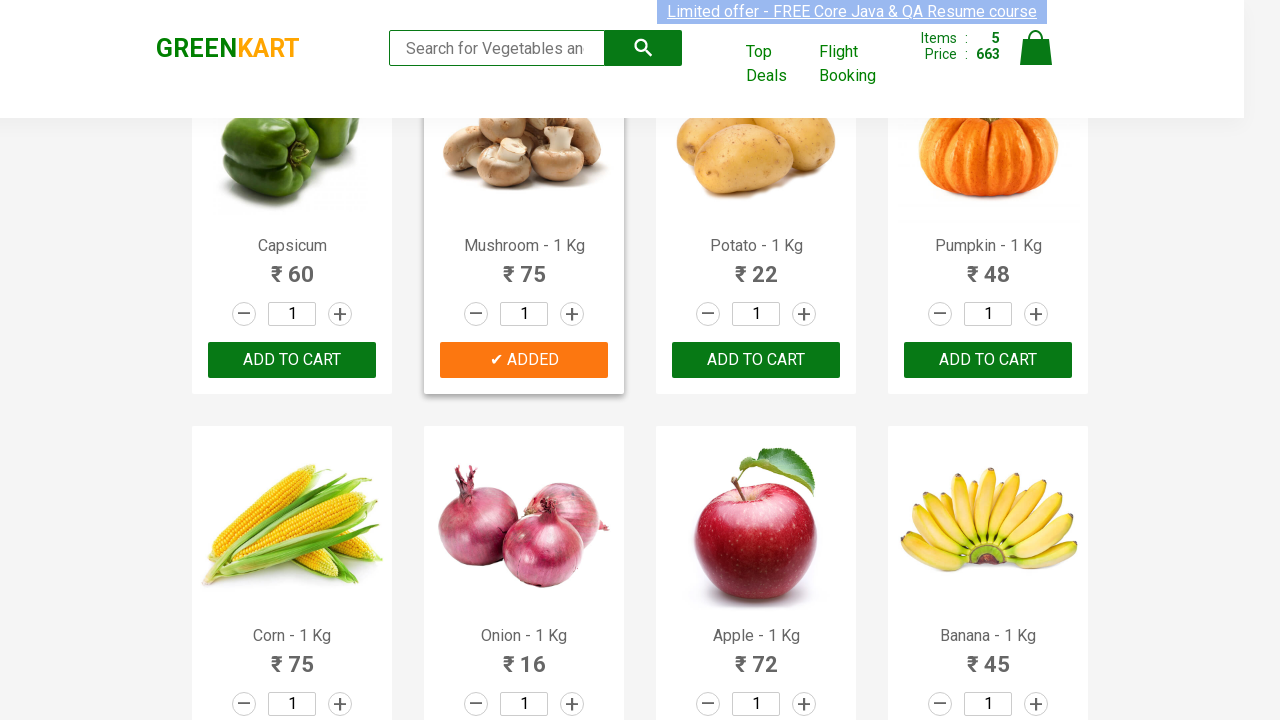